Verifies all brand links are visible including H&M, Polo, Madame, Mast & Harbour, Babyhug, Allen Solly Junior, Kookie Kids, and Biba

Starting URL: https://www.automationexercise.com

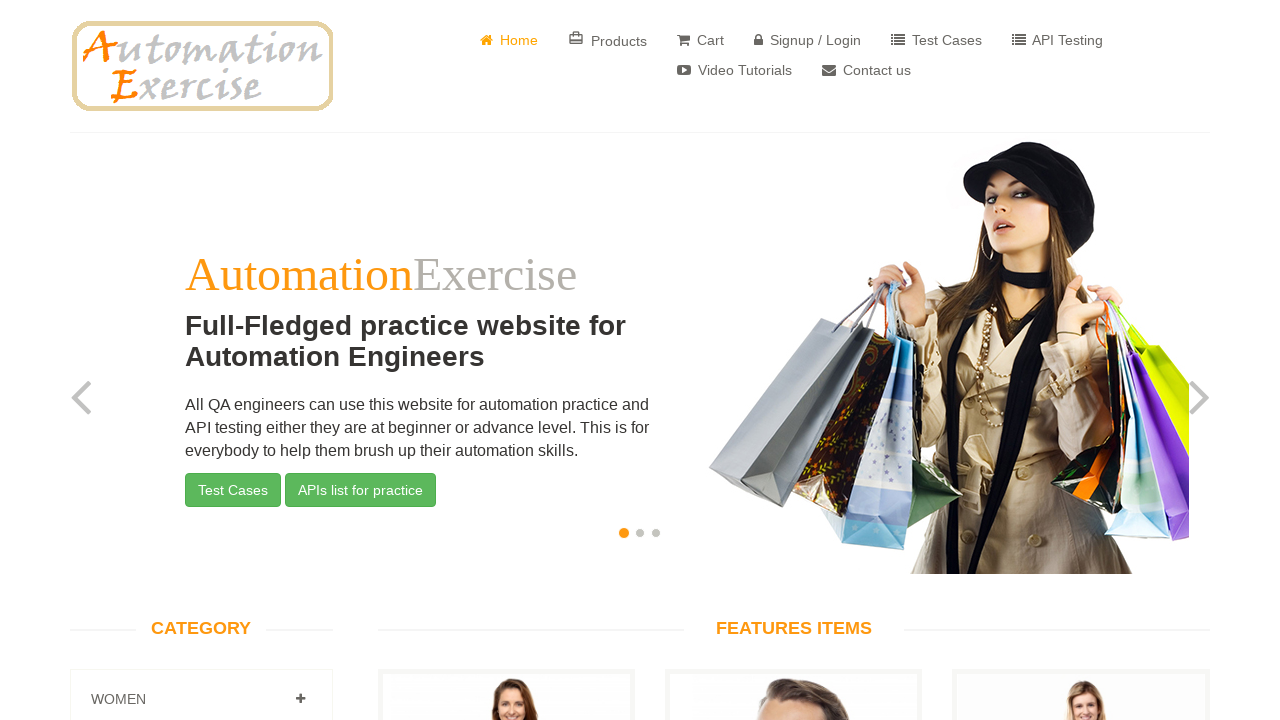

Located brands container element
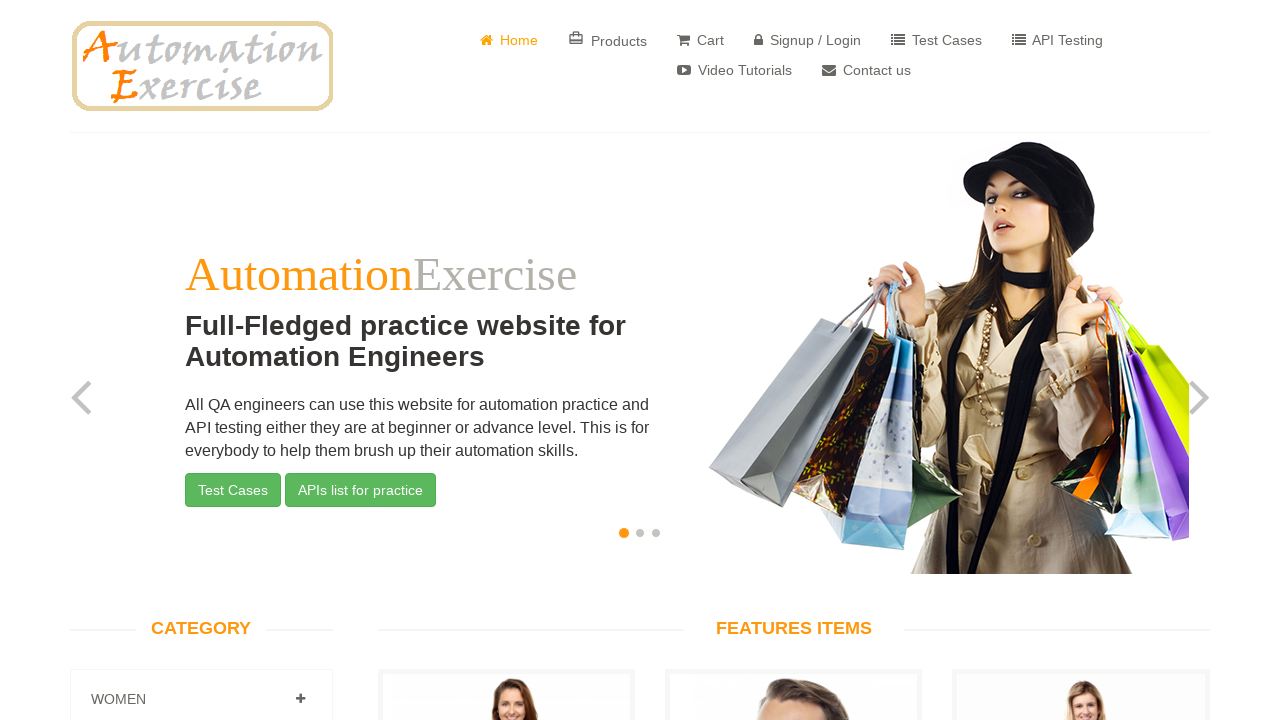

Verified brand 'H&M' link is visible
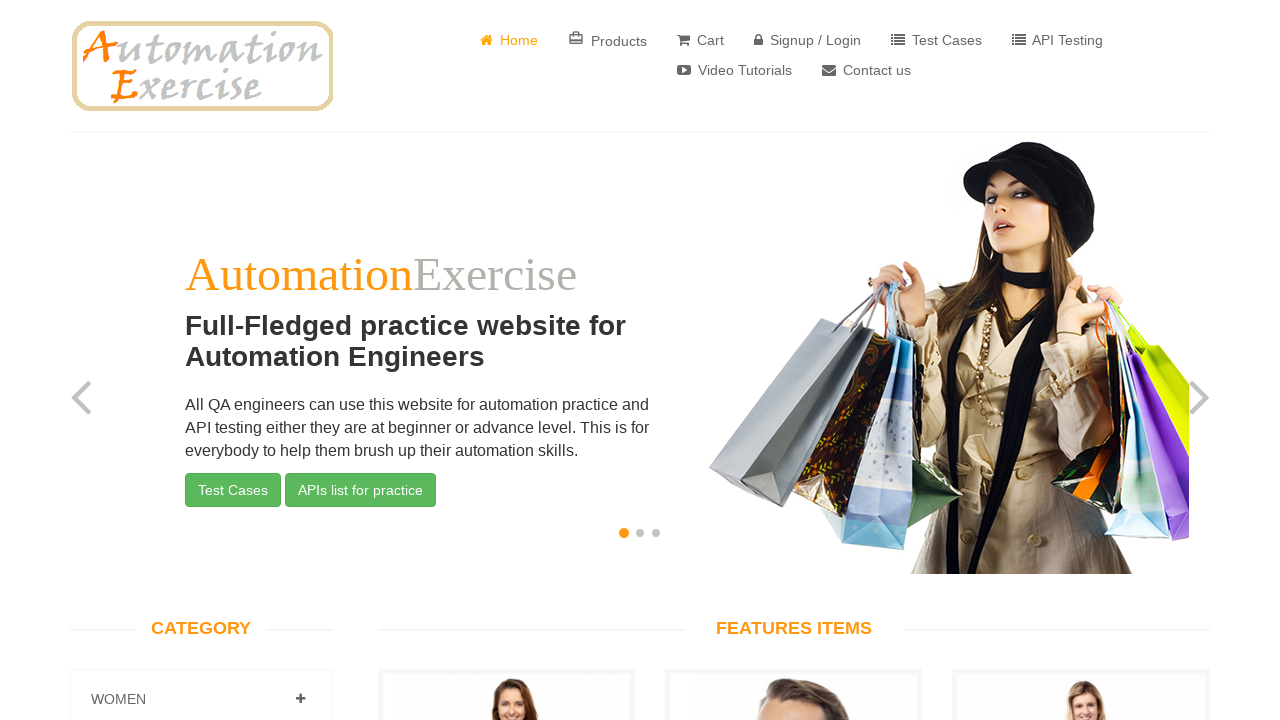

Verified brand 'Polo' link is visible
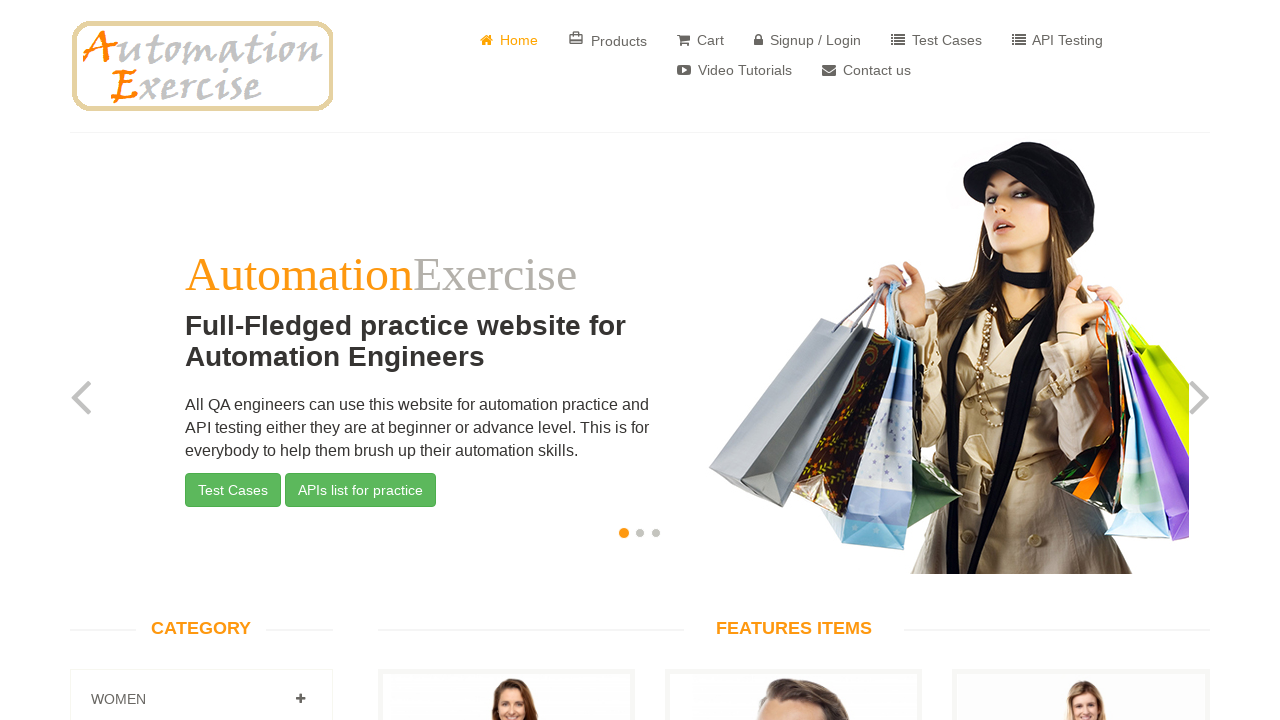

Verified brand 'Madame' link is visible
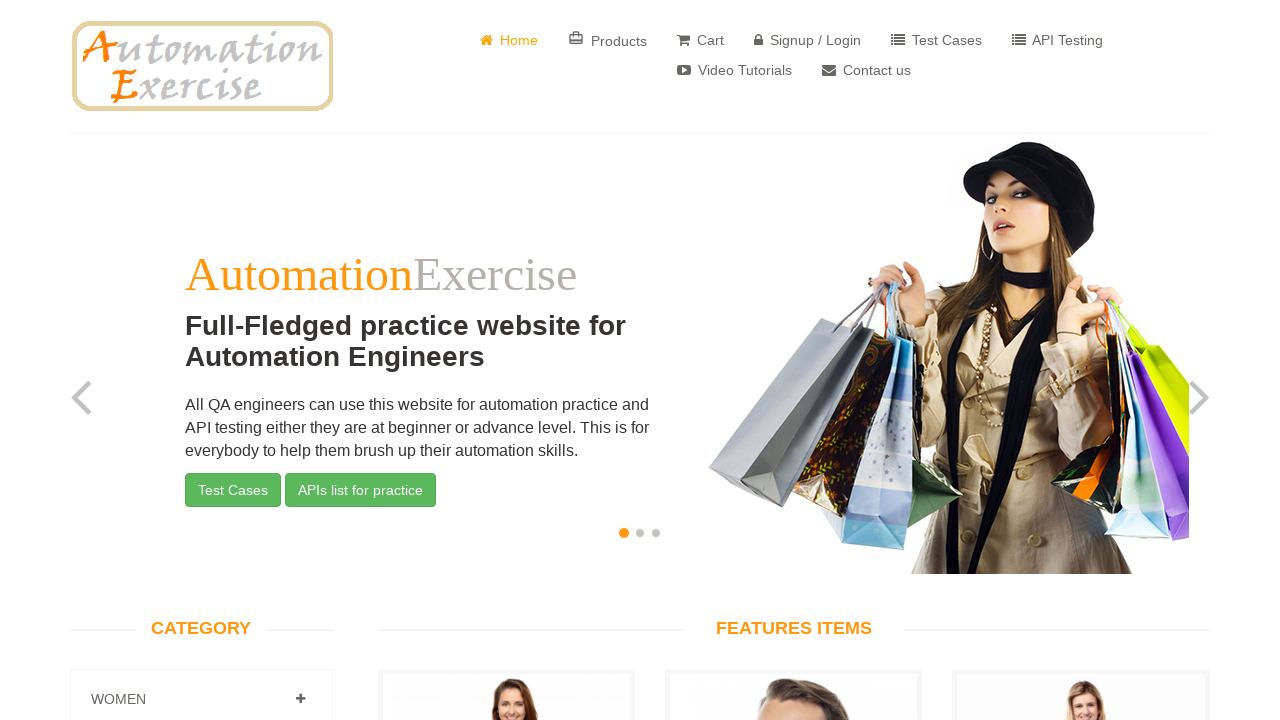

Verified brand 'Mast & Harbour' link is visible
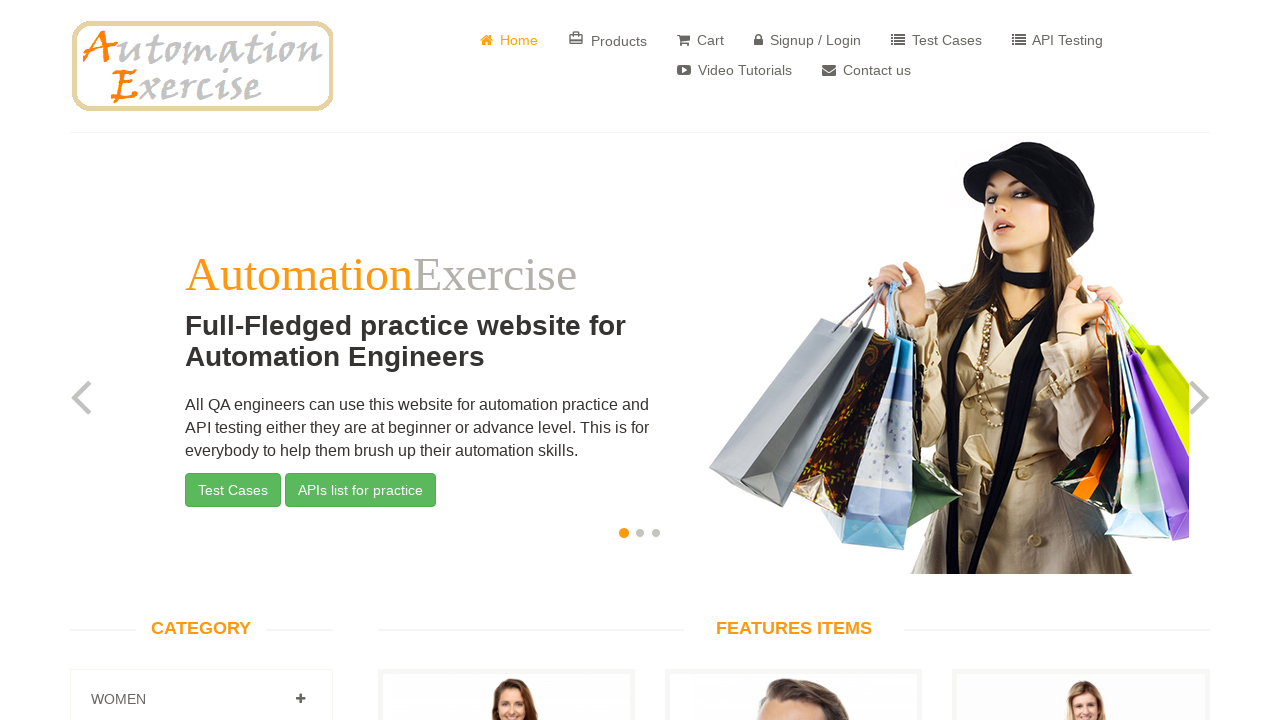

Verified brand 'Babyhug' link is visible
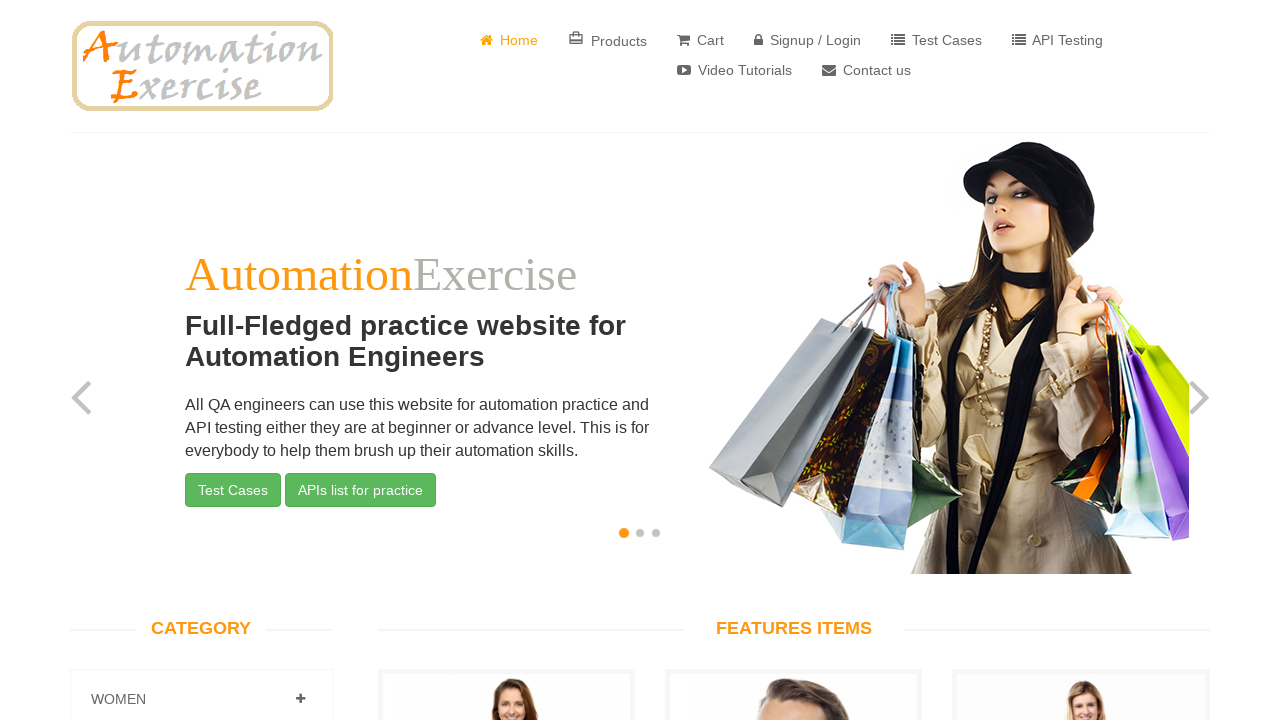

Verified brand 'Allen Solly Junior' link is visible
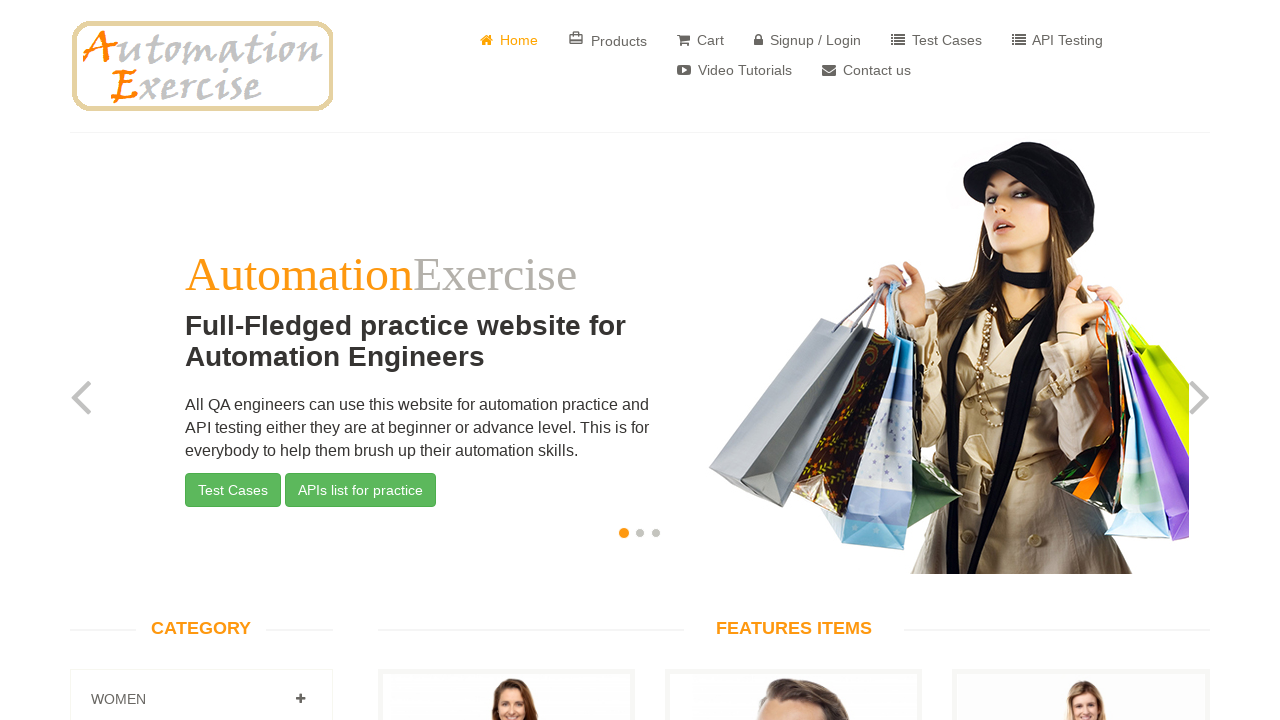

Verified brand 'Kookie Kids' link is visible
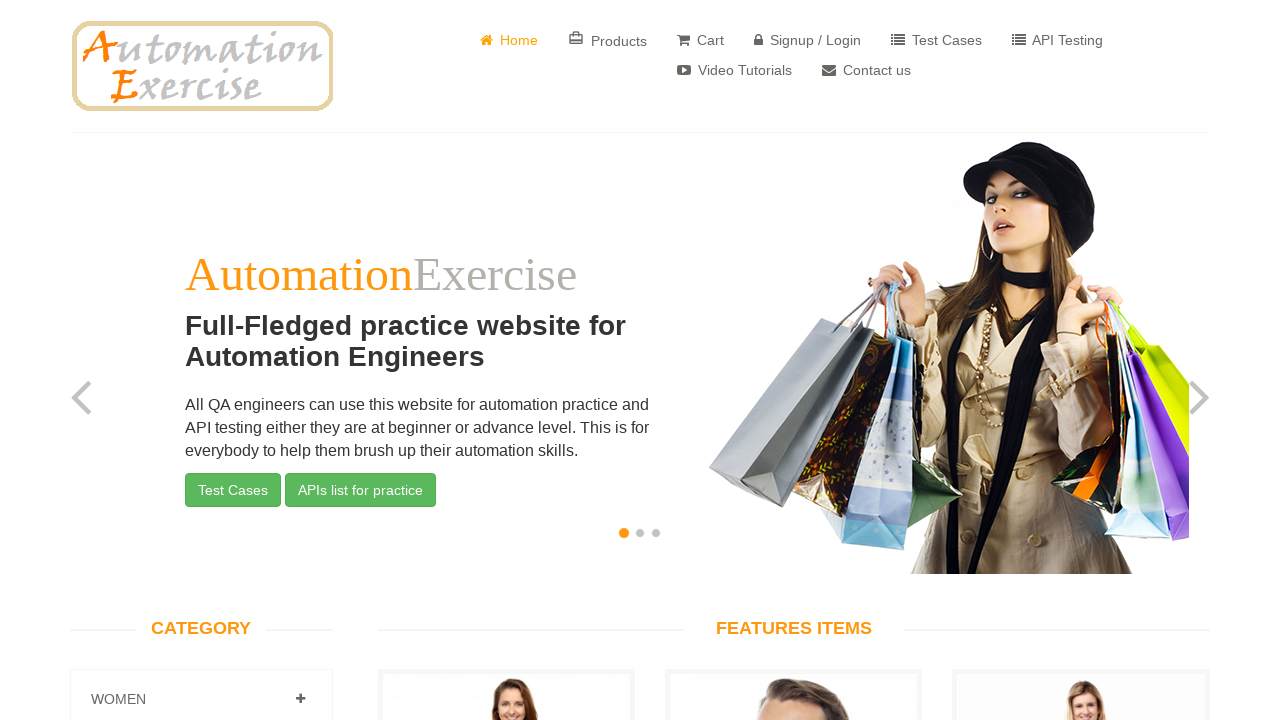

Verified brand 'Biba' link is visible
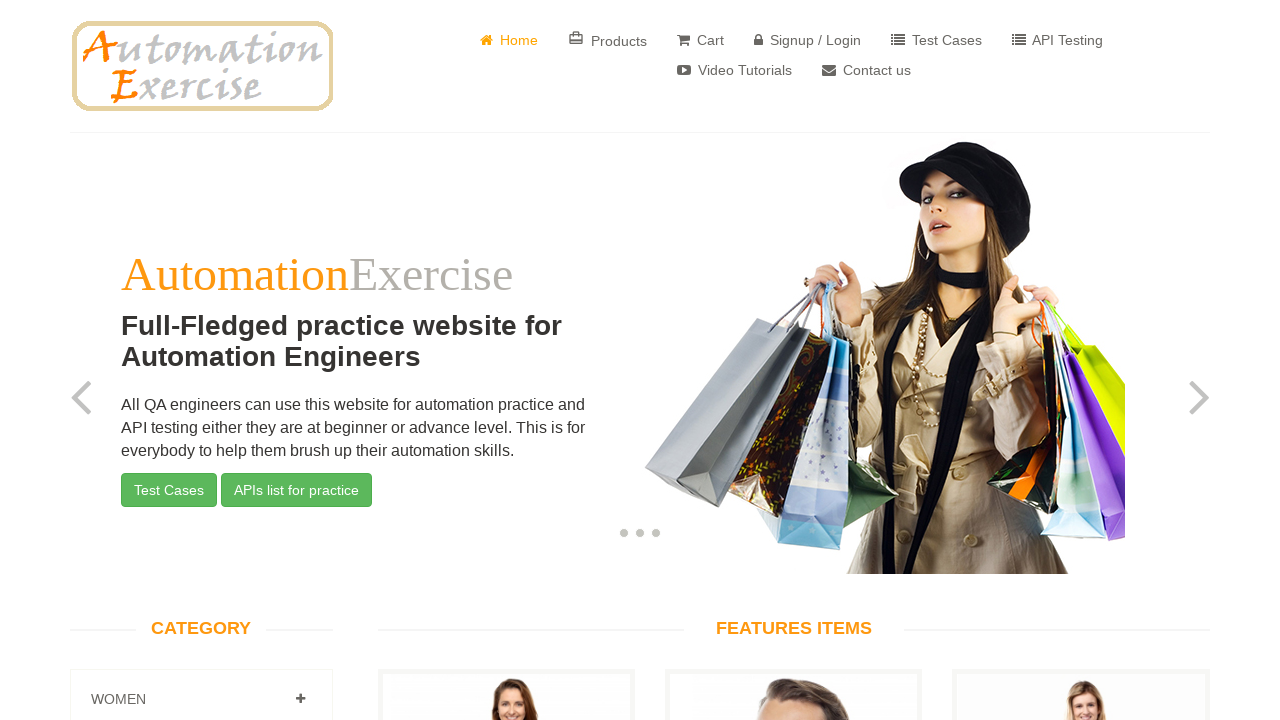

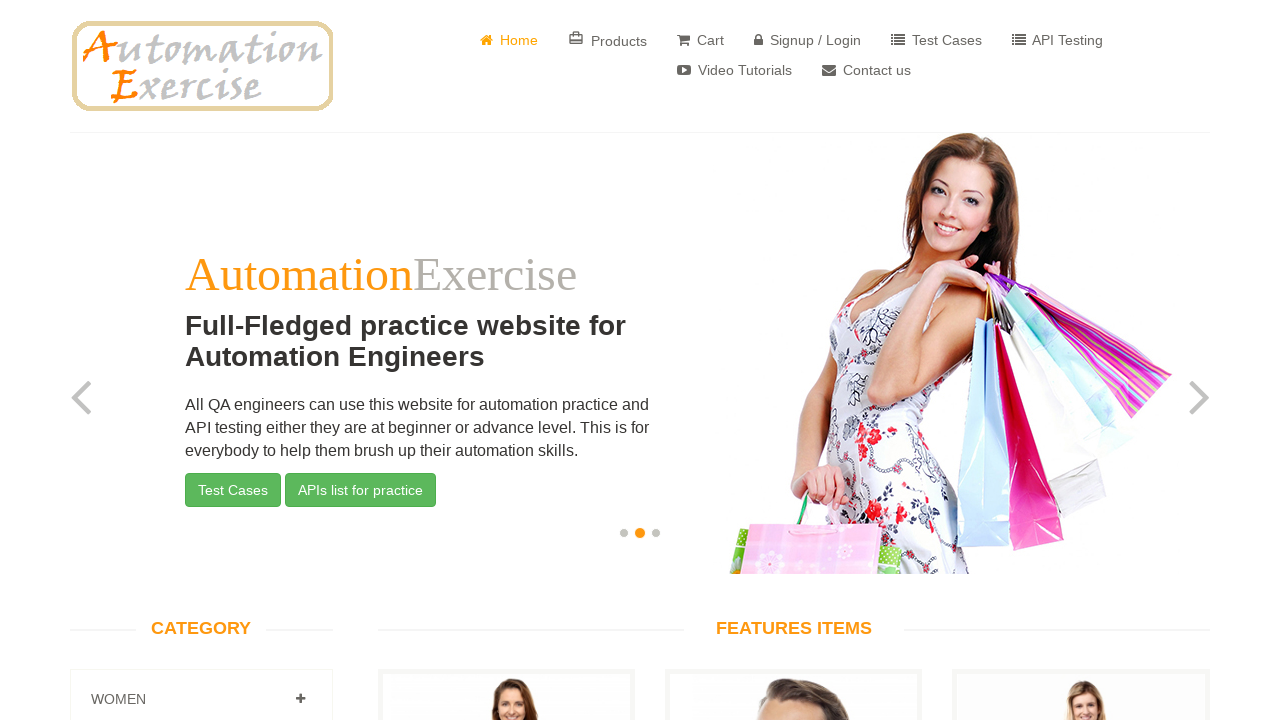